Tests simple alert handling by clicking a button to display an alert and accepting it

Starting URL: http://demo.automationtesting.in/Alerts.html

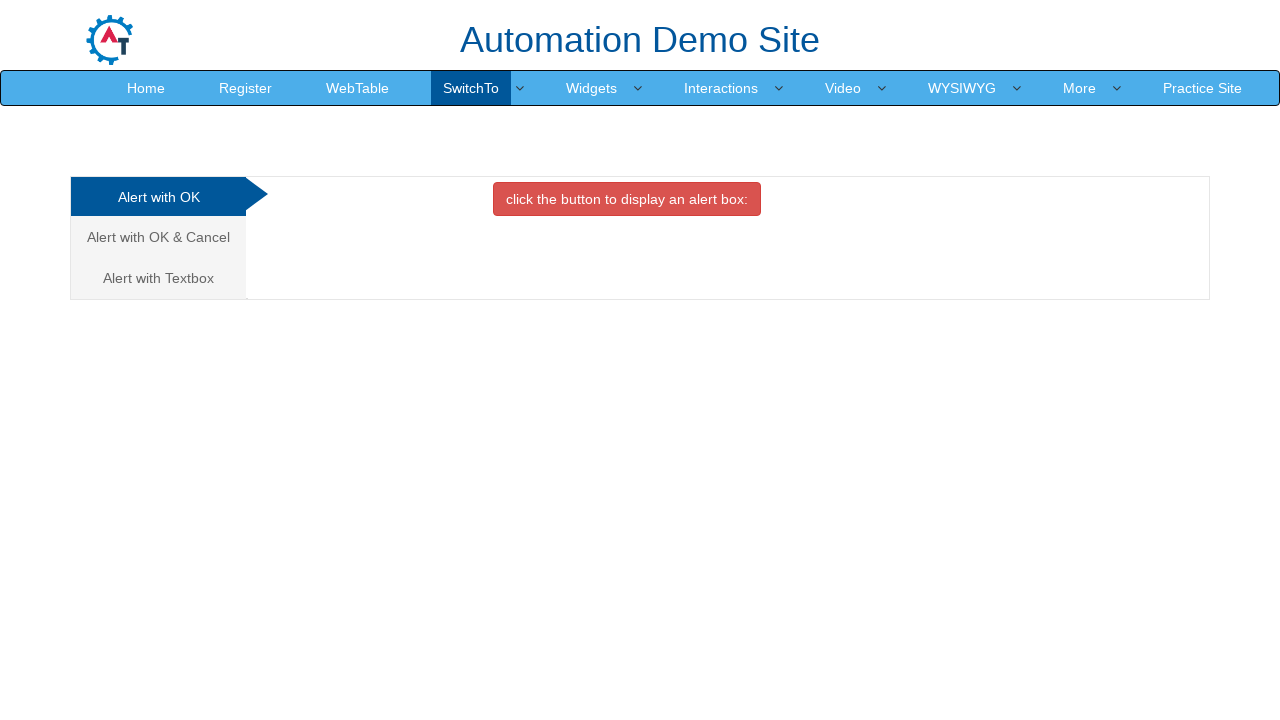

Clicked the button to display alert box at (627, 199) on xpath=//button[contains(text(),'click the button to display an  alert box')]
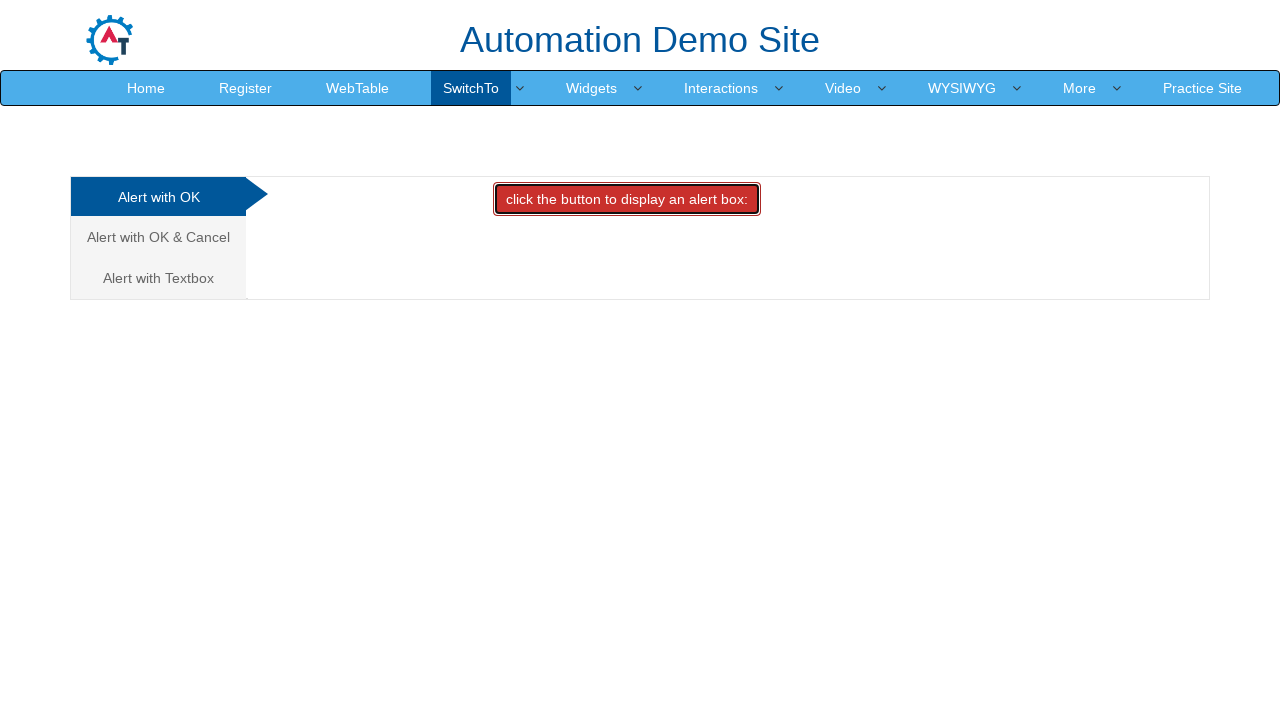

Set up dialog handler to accept alert
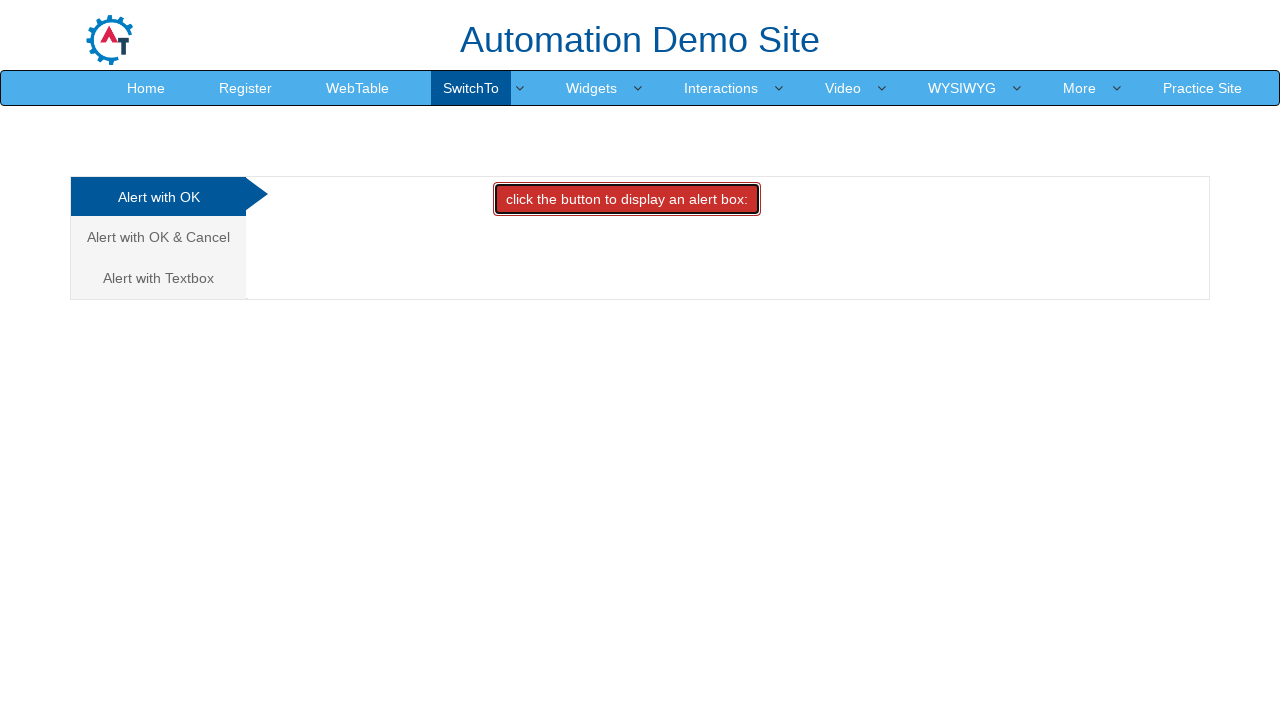

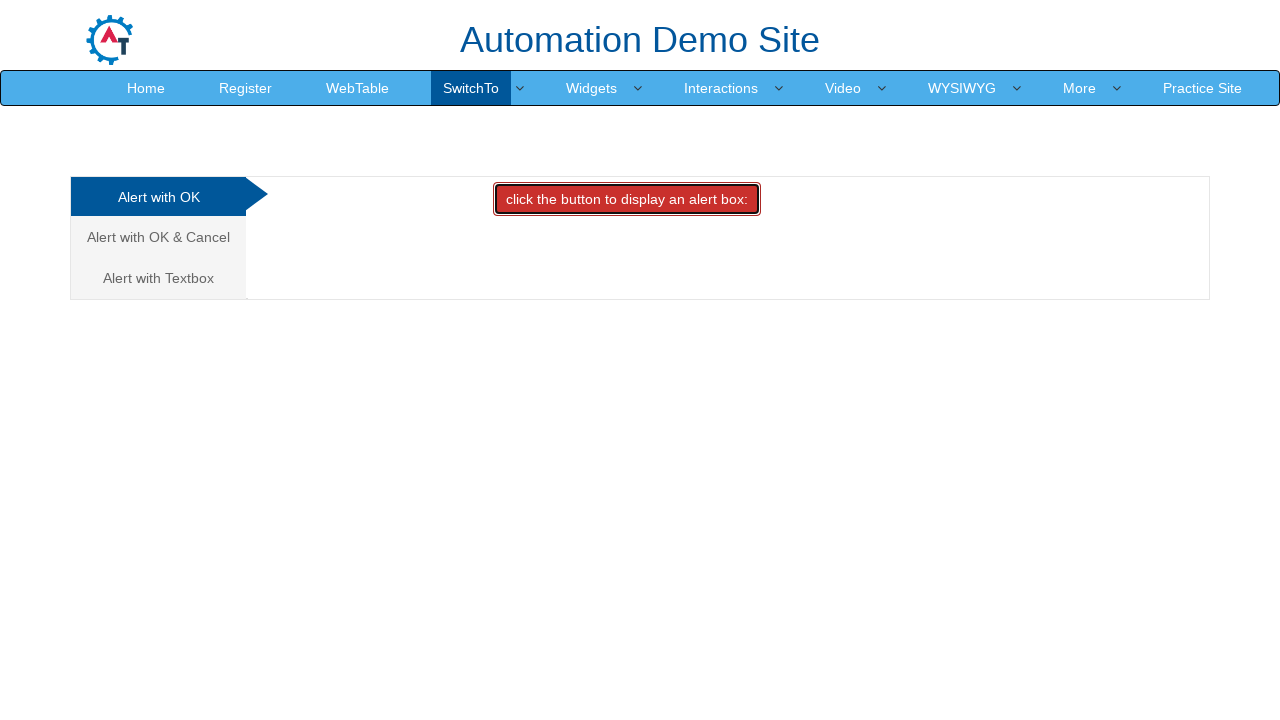